Opens the Rahul Shetty Academy Automation Practice page and verifies it loads successfully

Starting URL: https://www.rahulshettyacademy.com/AutomationPractice/

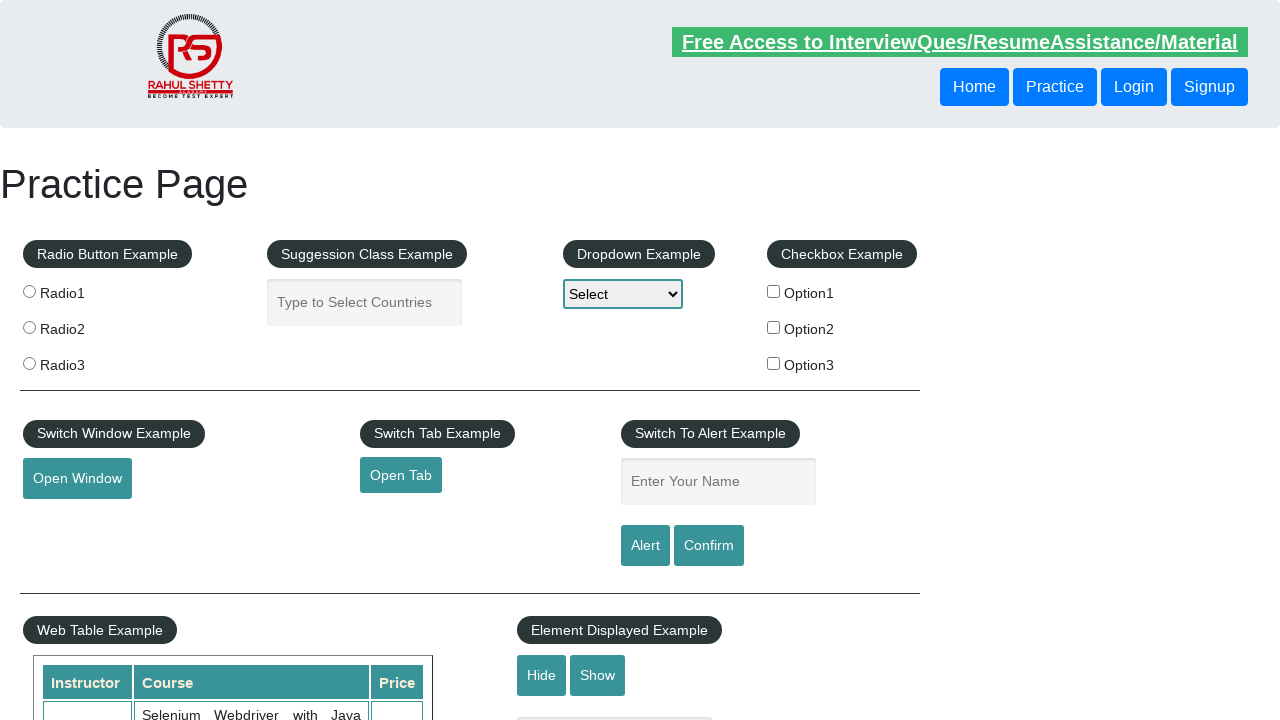

Waited for page DOM content to load
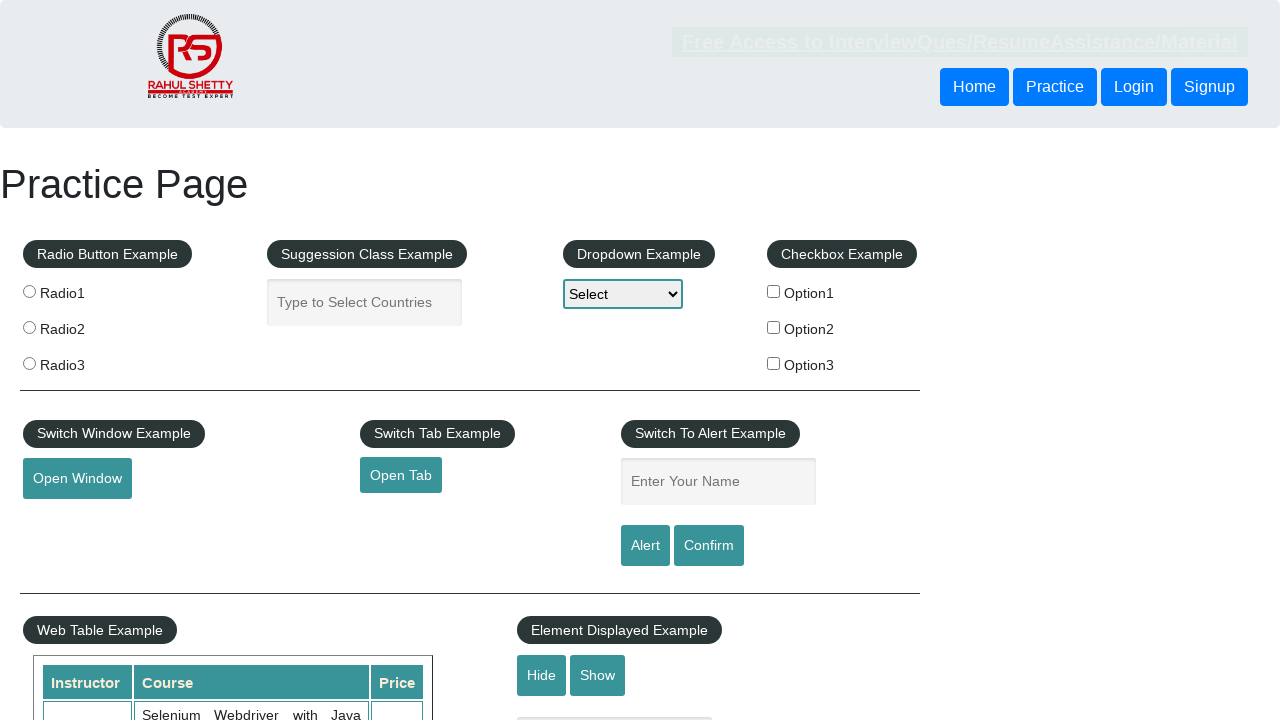

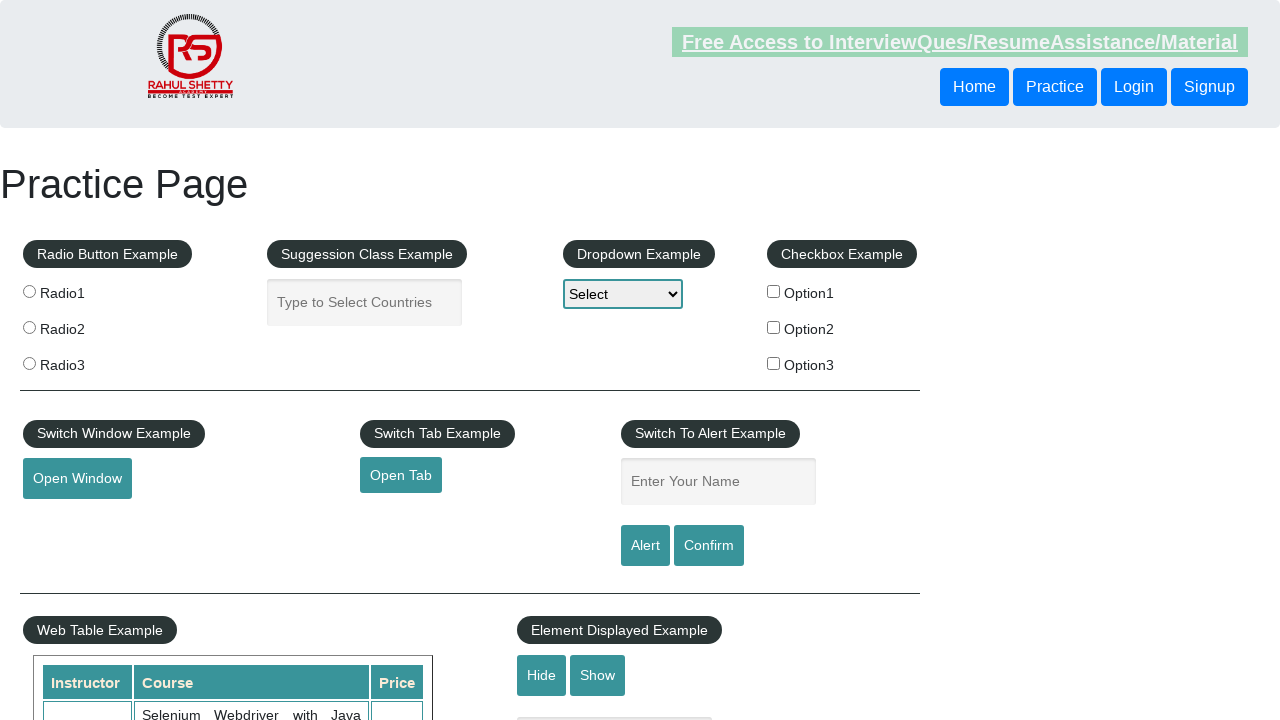